Tests dropdown selection functionality by selecting an option from a dropdown menu

Starting URL: https://the-internet.herokuapp.com/dropdown

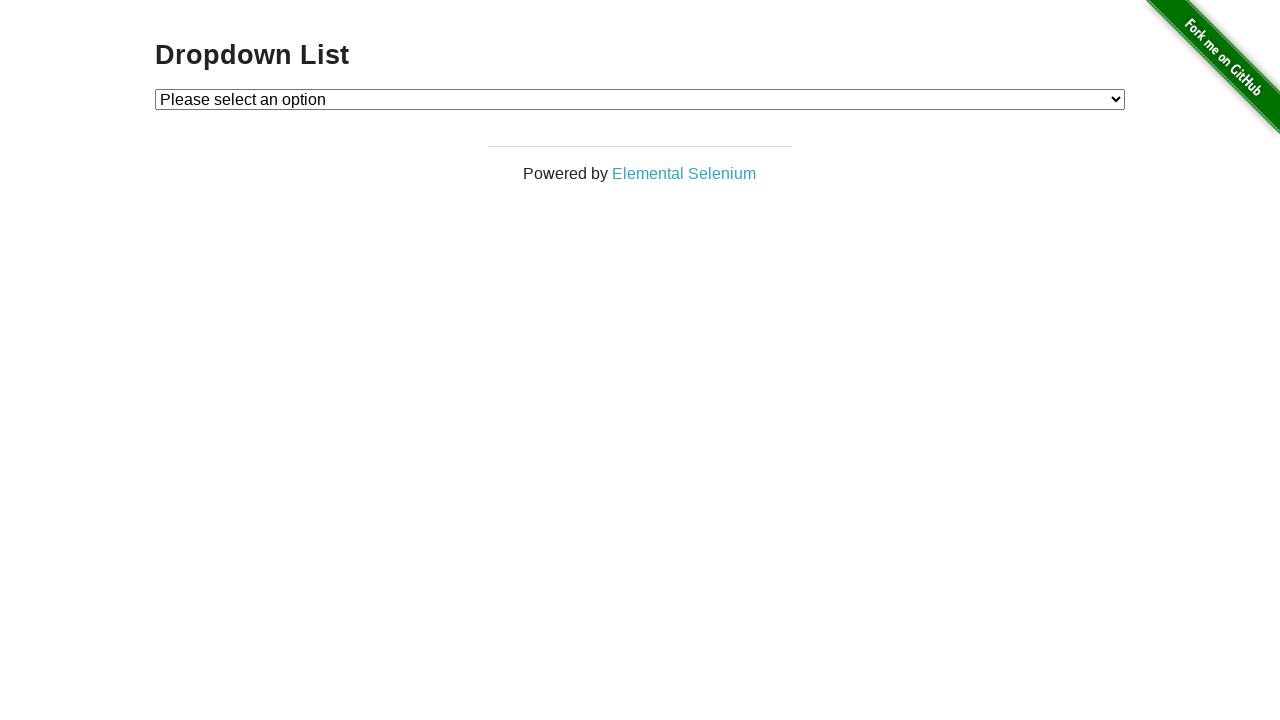

Selected option 1 from the dropdown menu on #dropdown
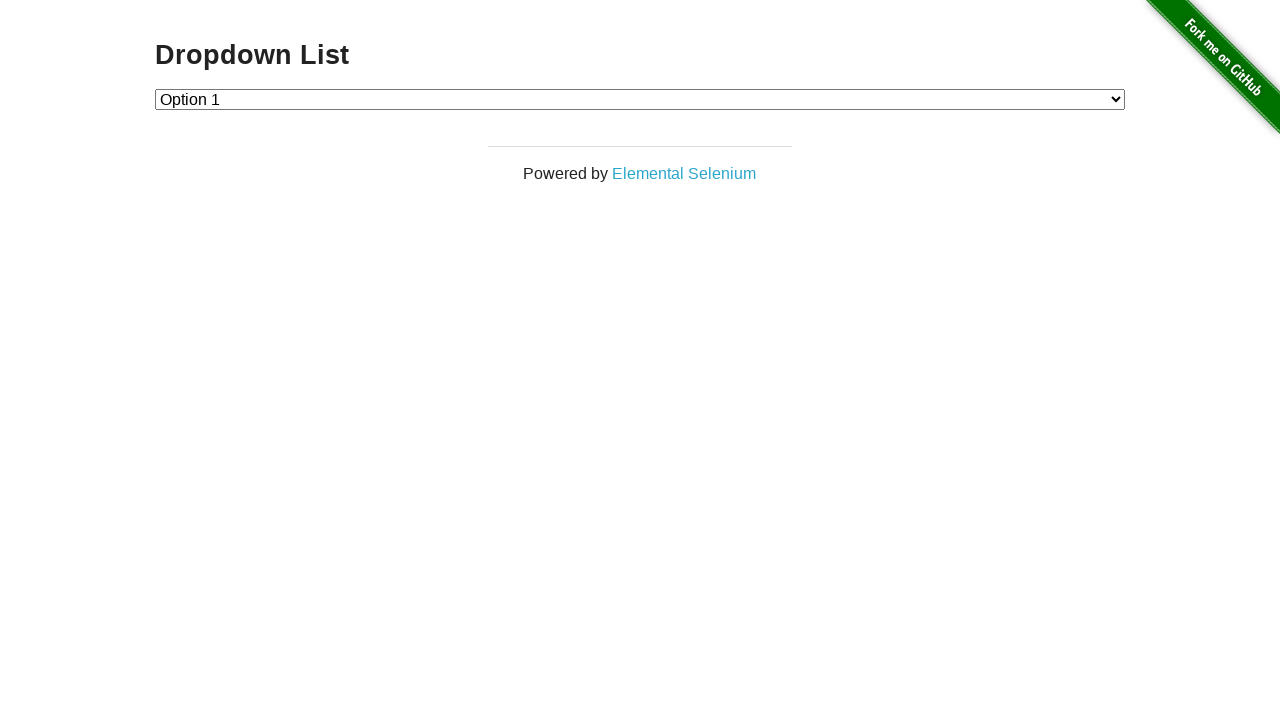

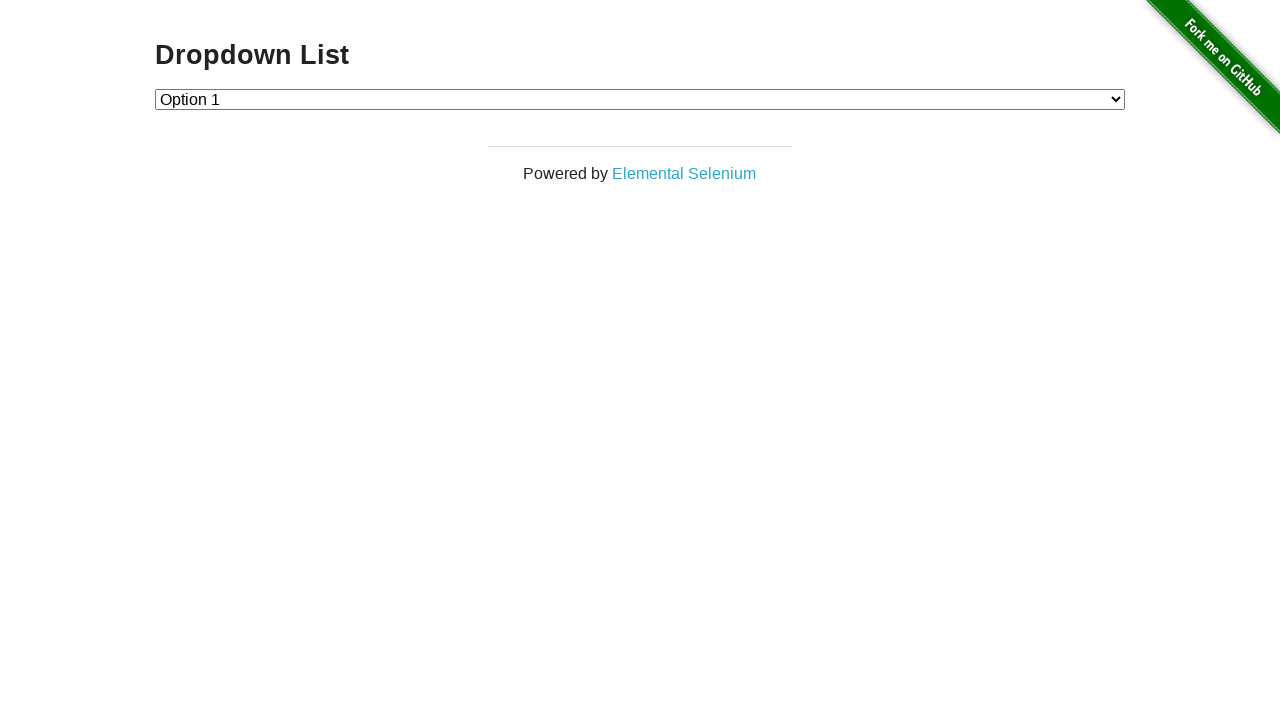